Tests dropdown selection functionality by selecting an option from a dropdown list

Starting URL: https://the-internet.herokuapp.com/dropdown

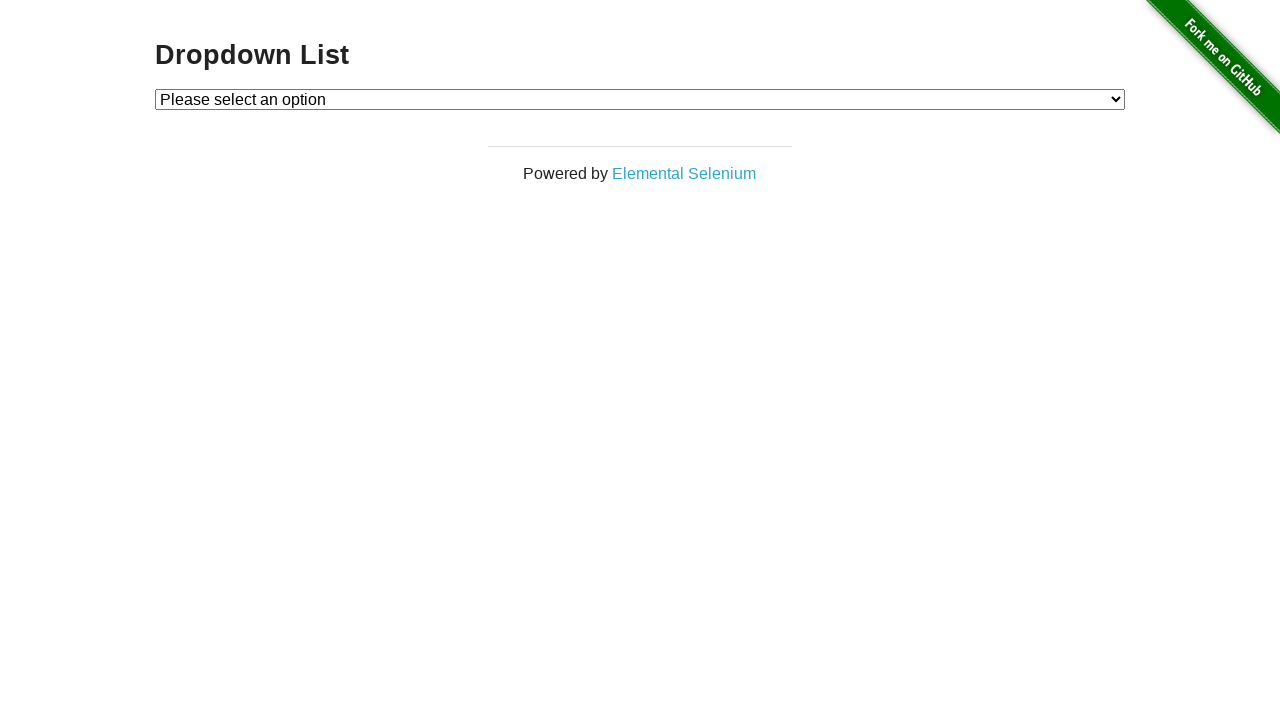

Located dropdown element with id 'dropdown'
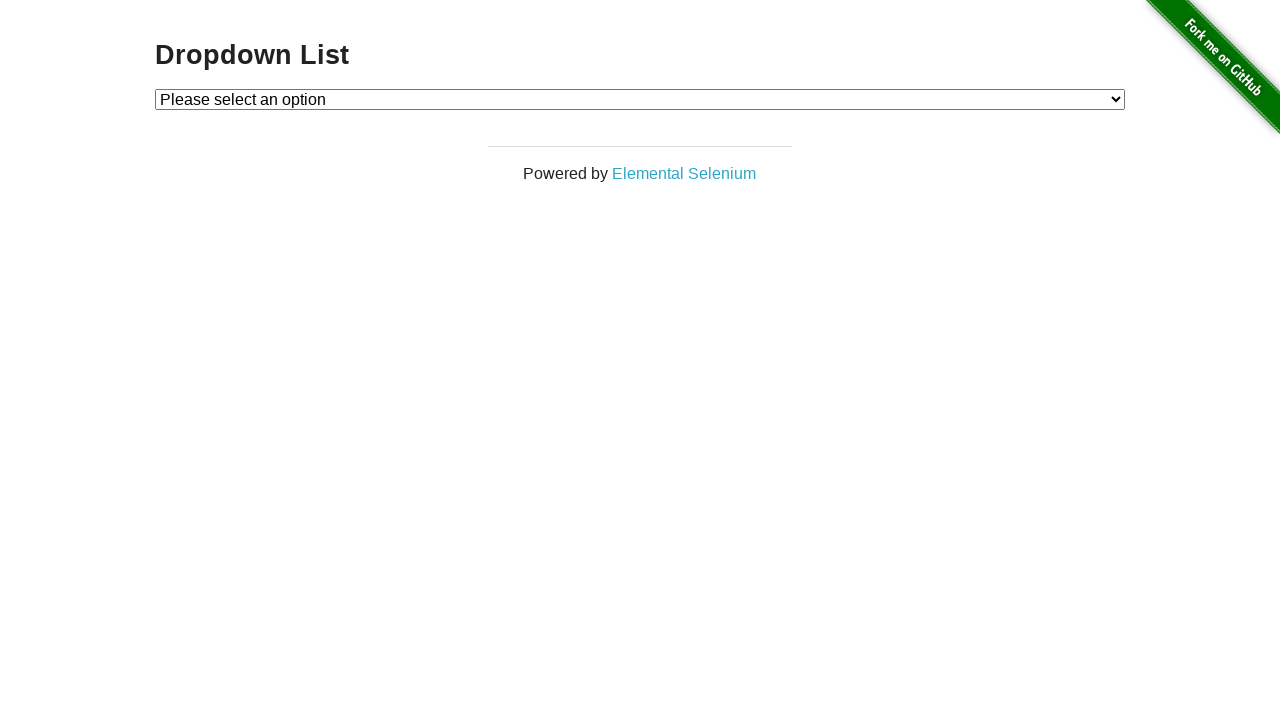

Selected option with value '1' from dropdown on #dropdown
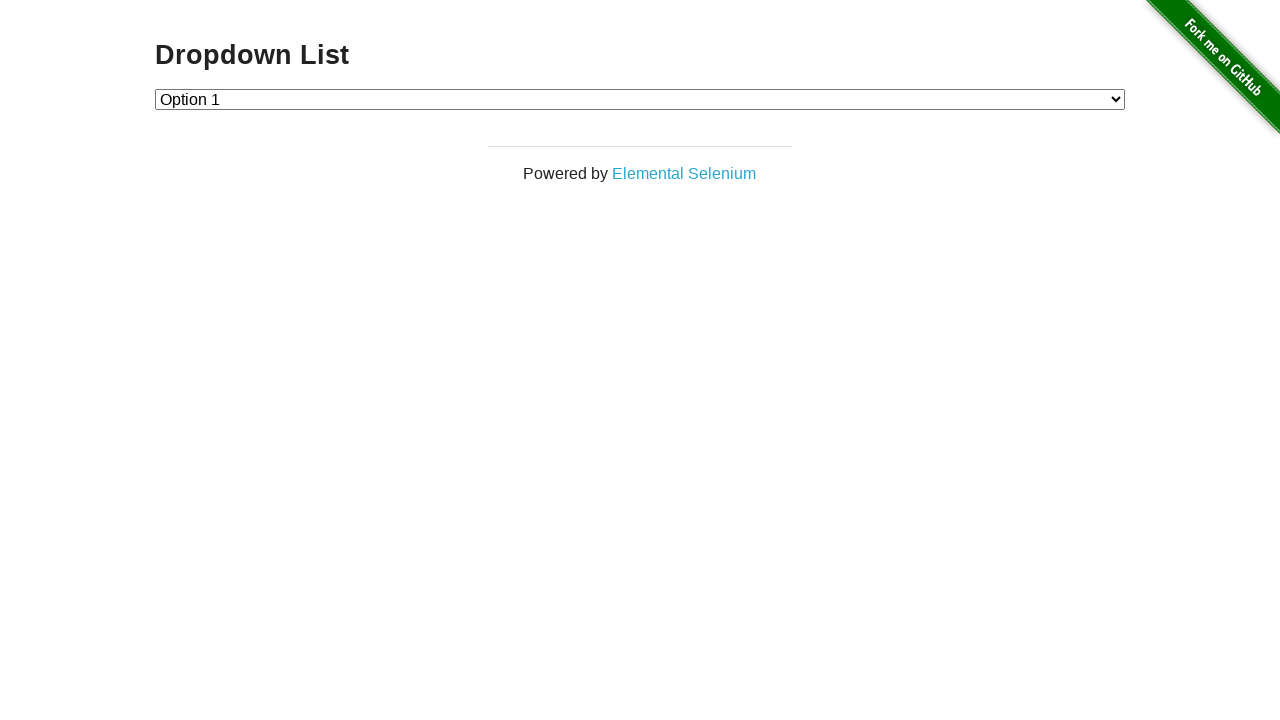

Verified dropdown selection is '1'
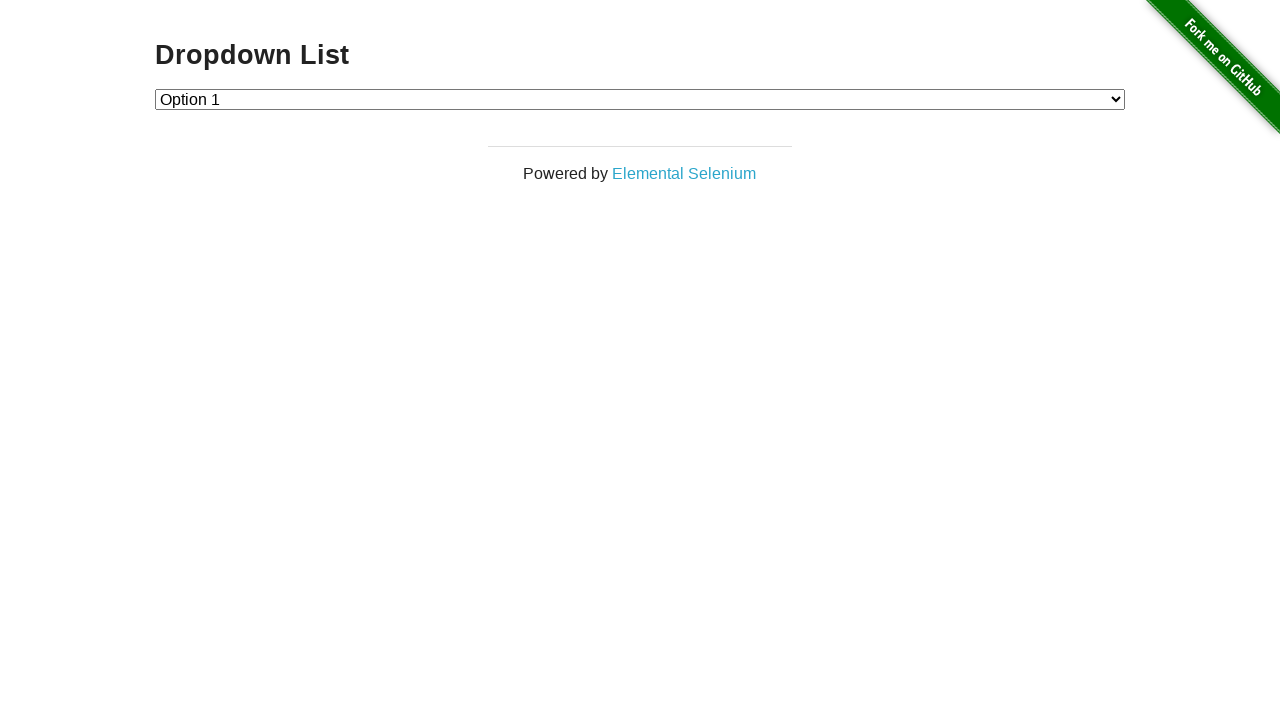

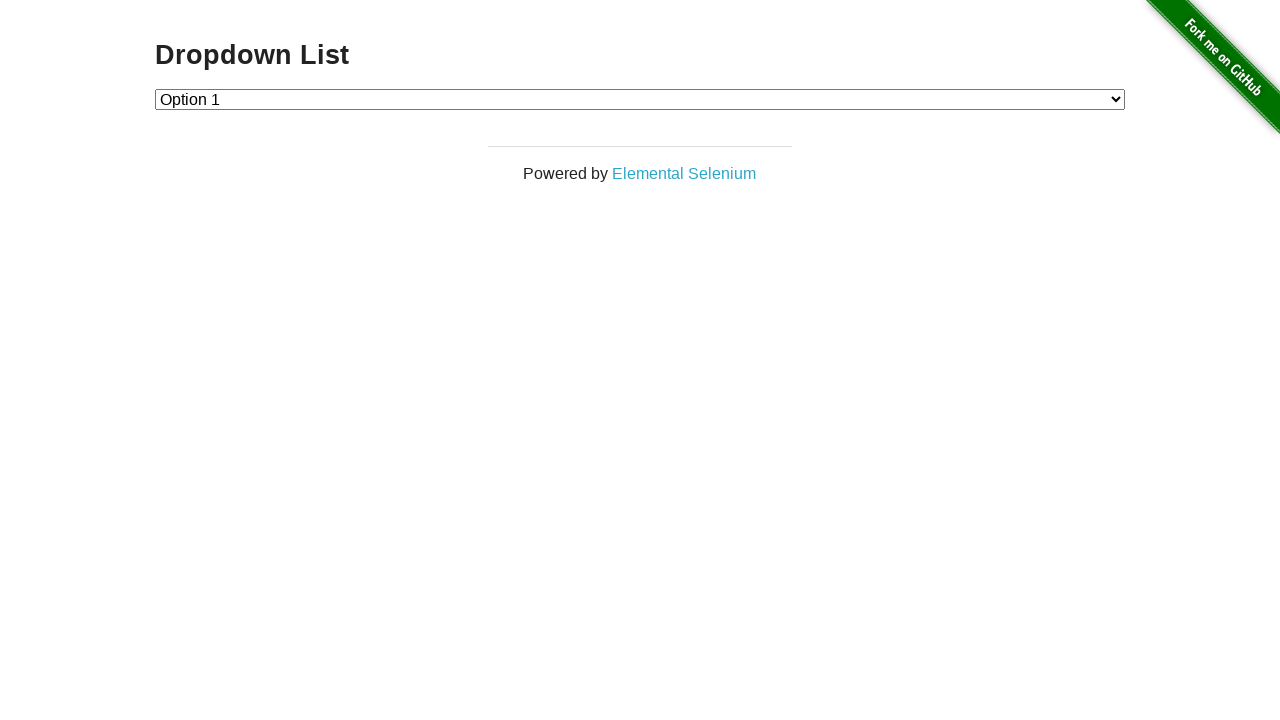